Tests a registration form by identifying required fields (marked with asterisks) and filling them in, then submitting the form and verifying the success message.

Starting URL: http://suninjuly.github.io/registration2.html

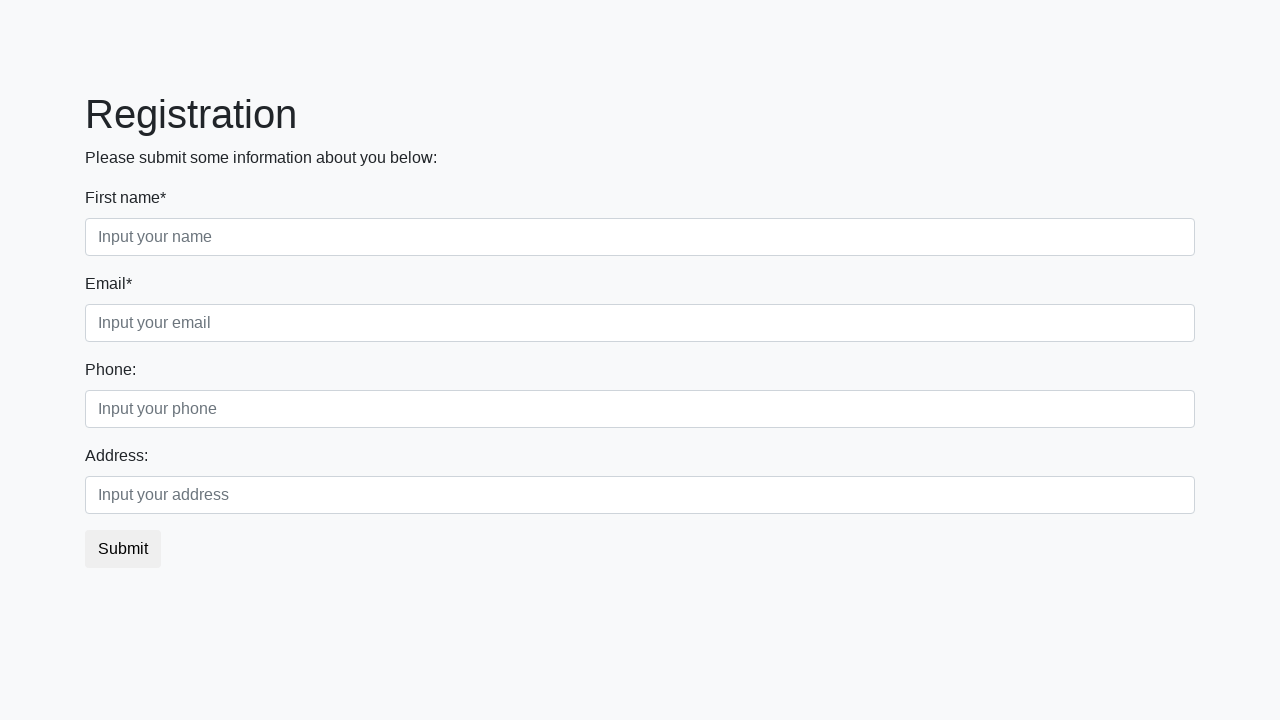

Navigated to registration form page
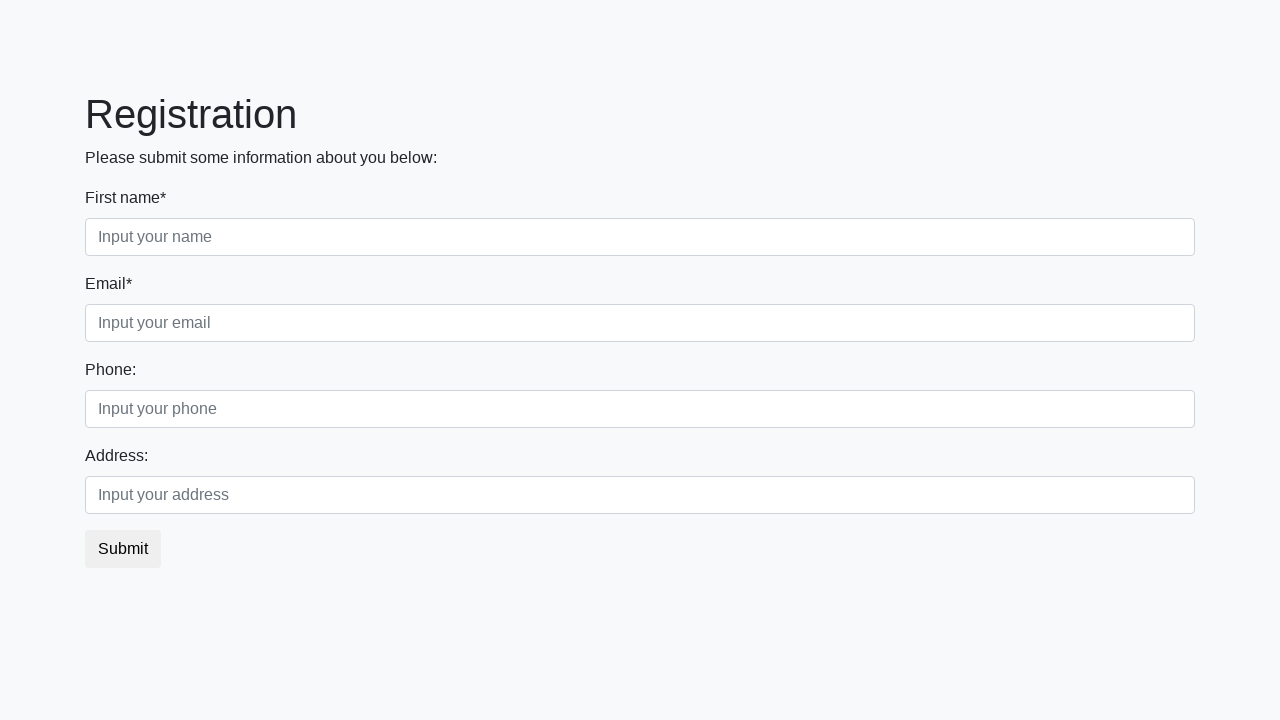

Retrieved all label elements from the page
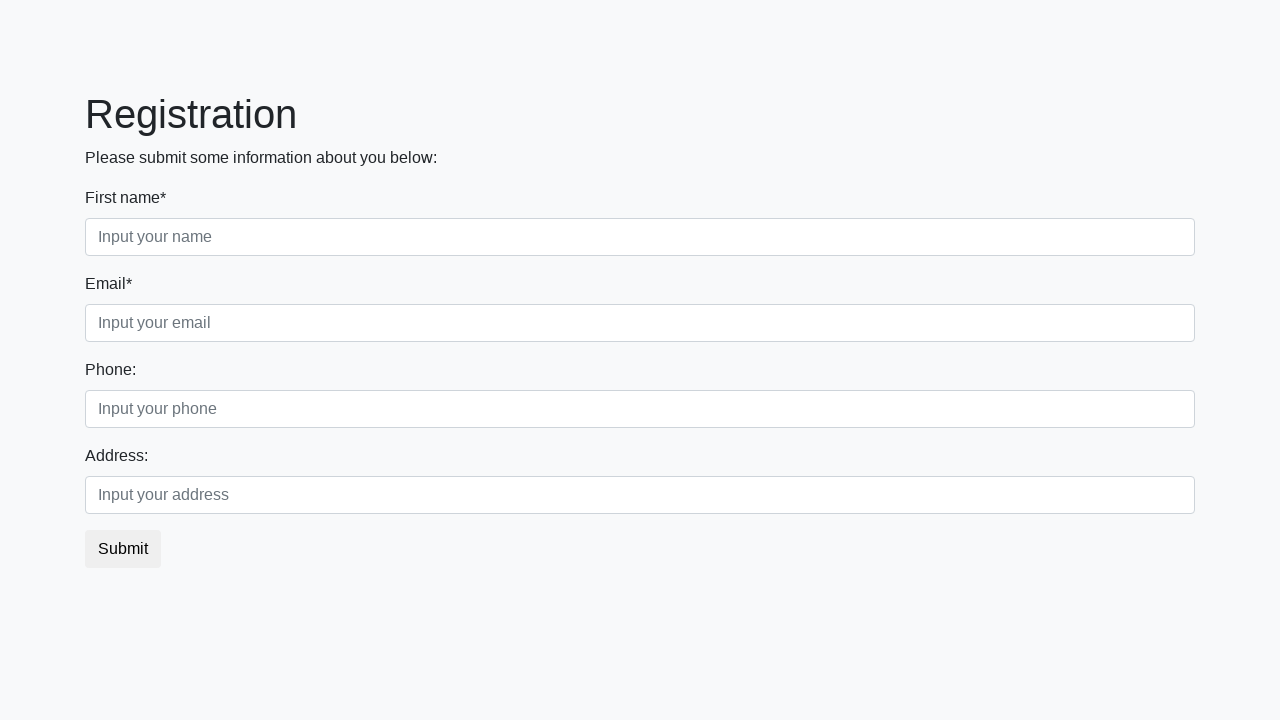

Retrieved all input elements from the page
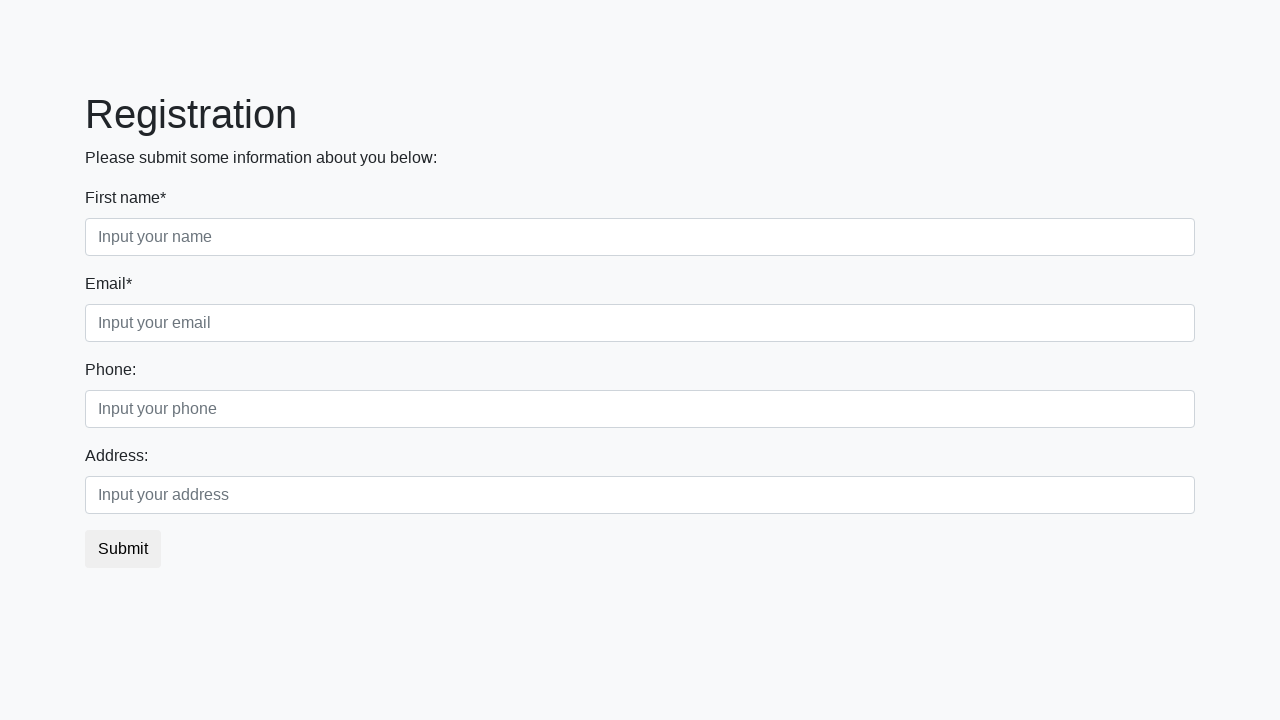

Filled required field 'First name*' with 'Dimka is perfect!' on input >> nth=0
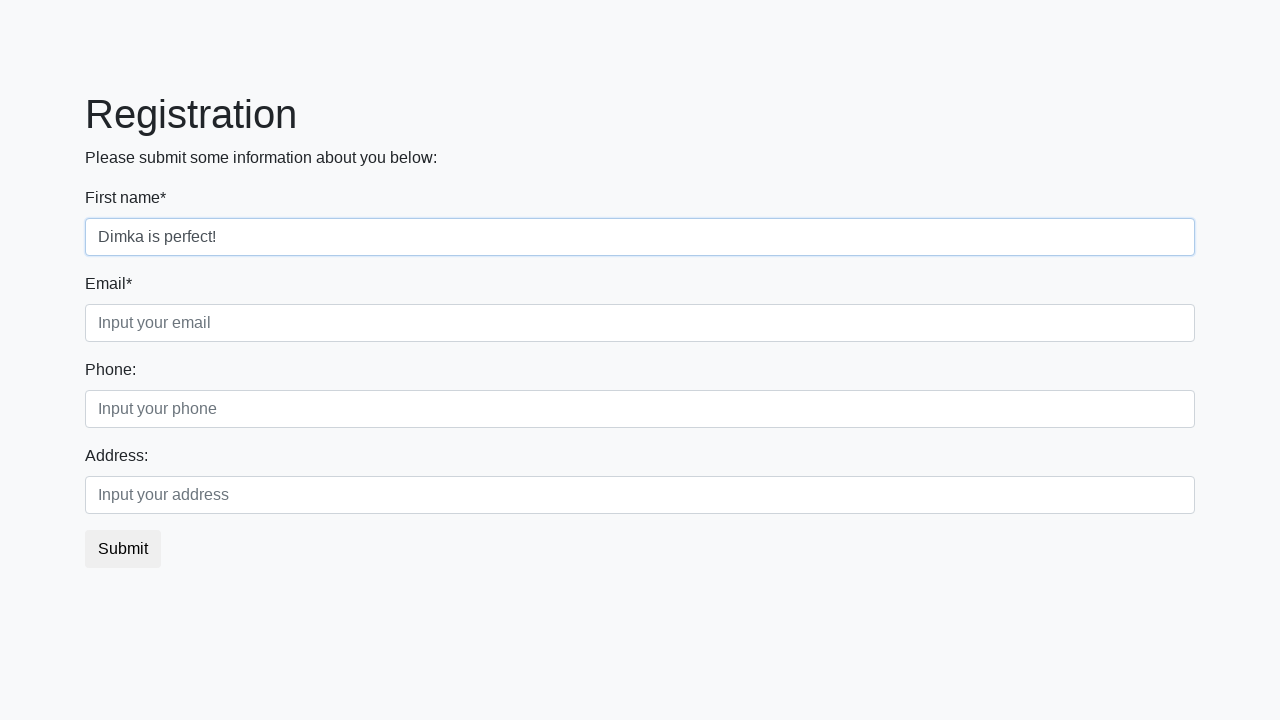

Filled required field 'Email*' with 'Dimka is perfect!' on input >> nth=1
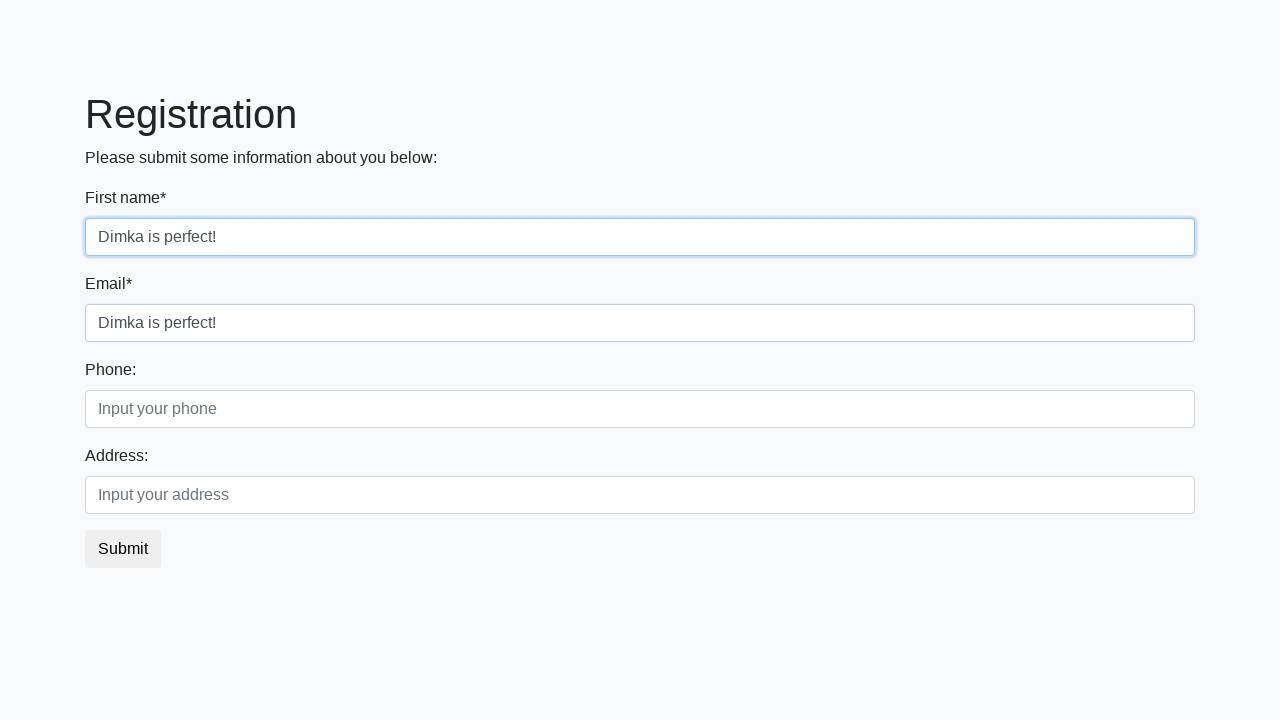

Clicked the submit button at (123, 549) on button.btn
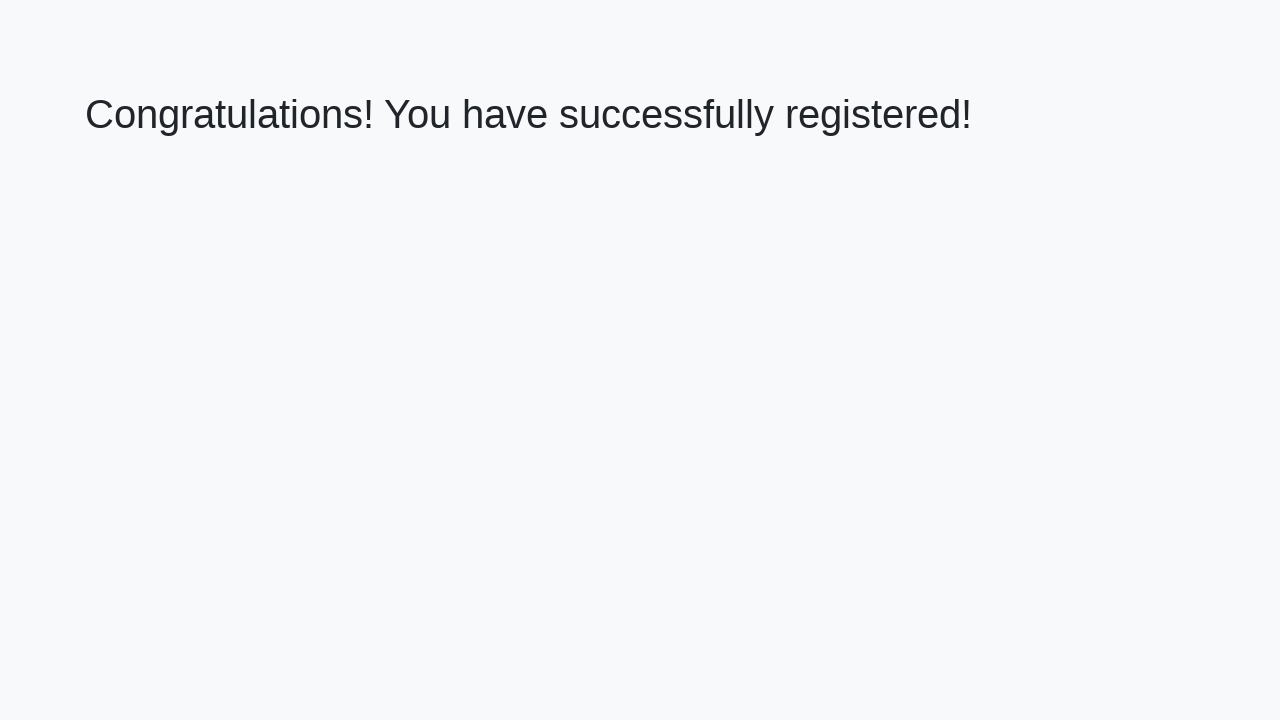

Success message heading loaded
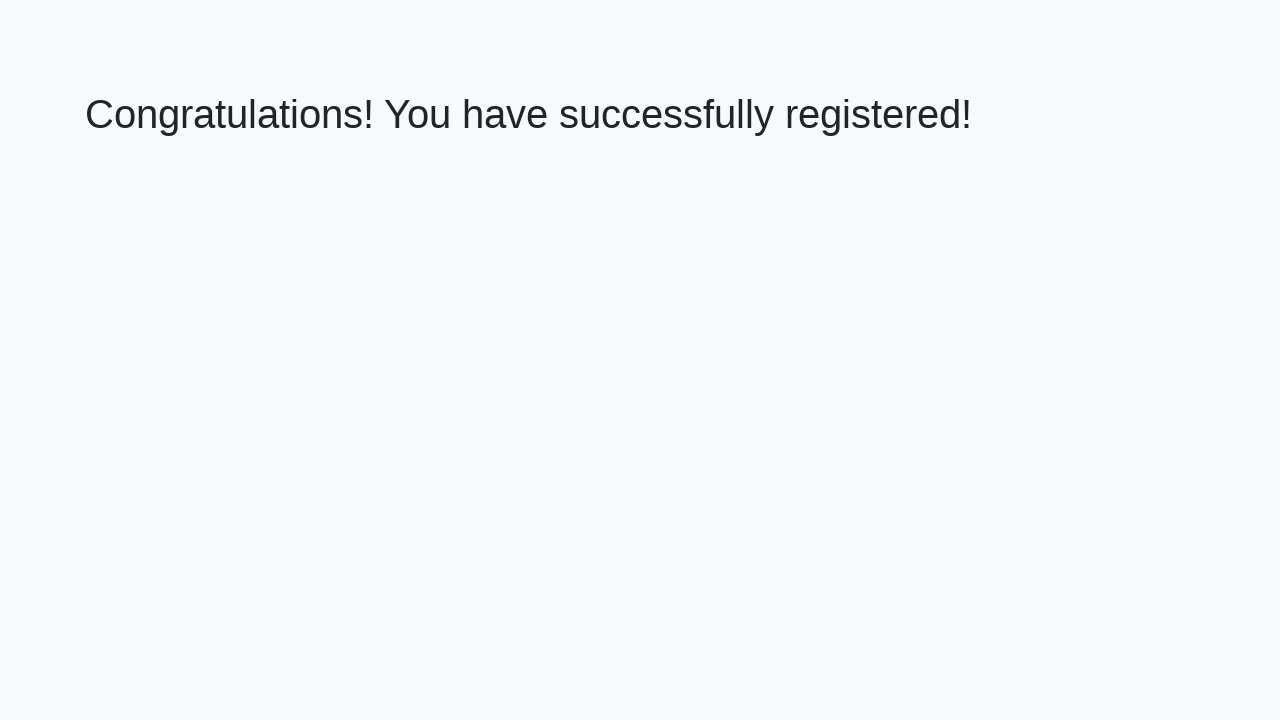

Retrieved success message text: 'Congratulations! You have successfully registered!'
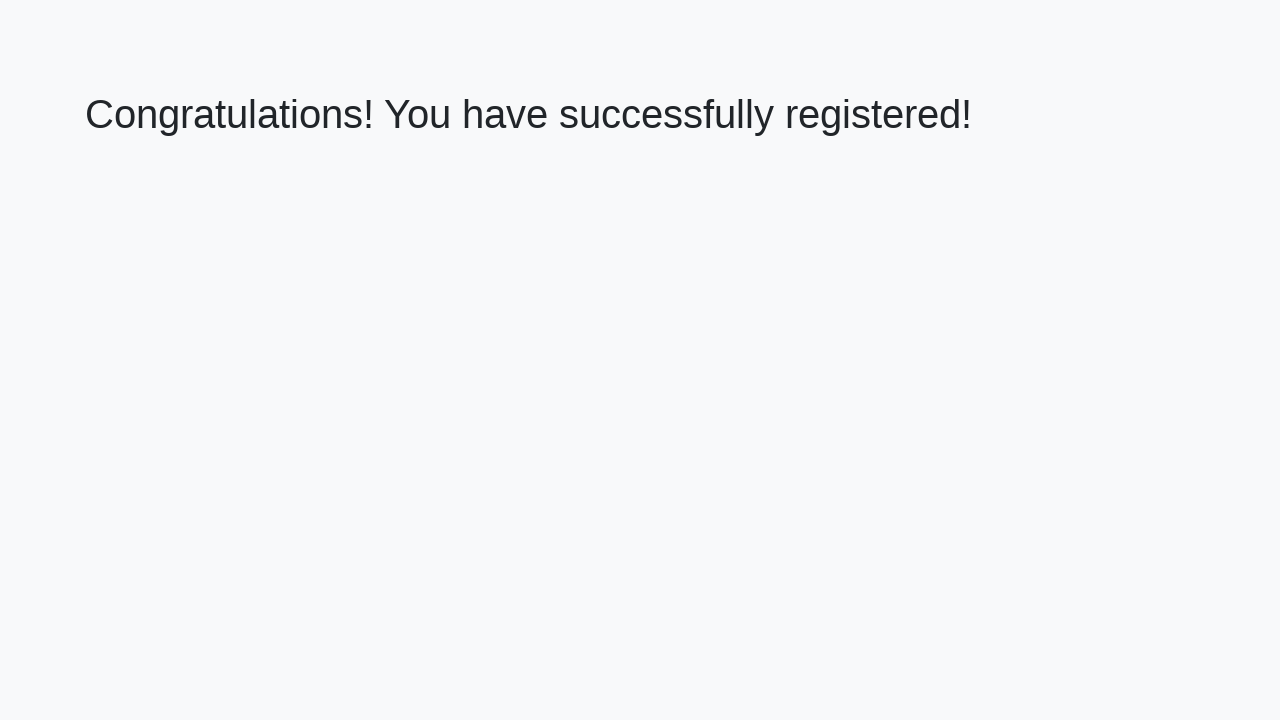

Verified success message matches expected text
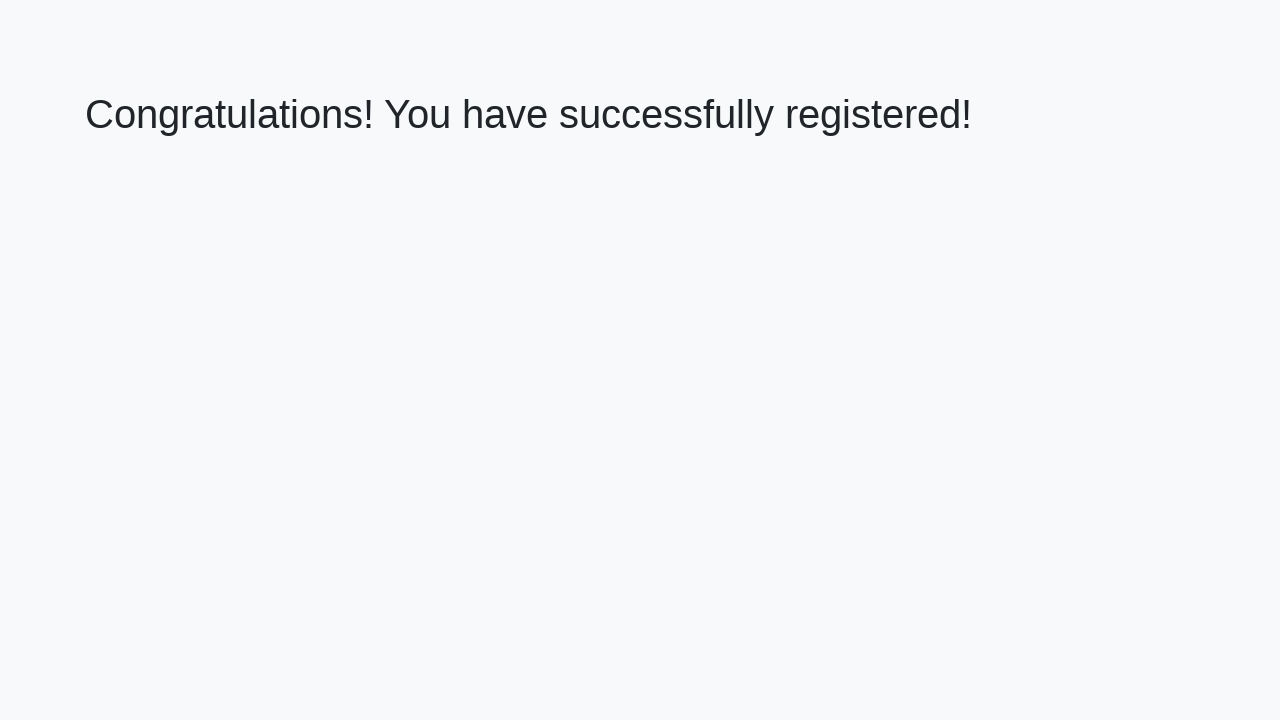

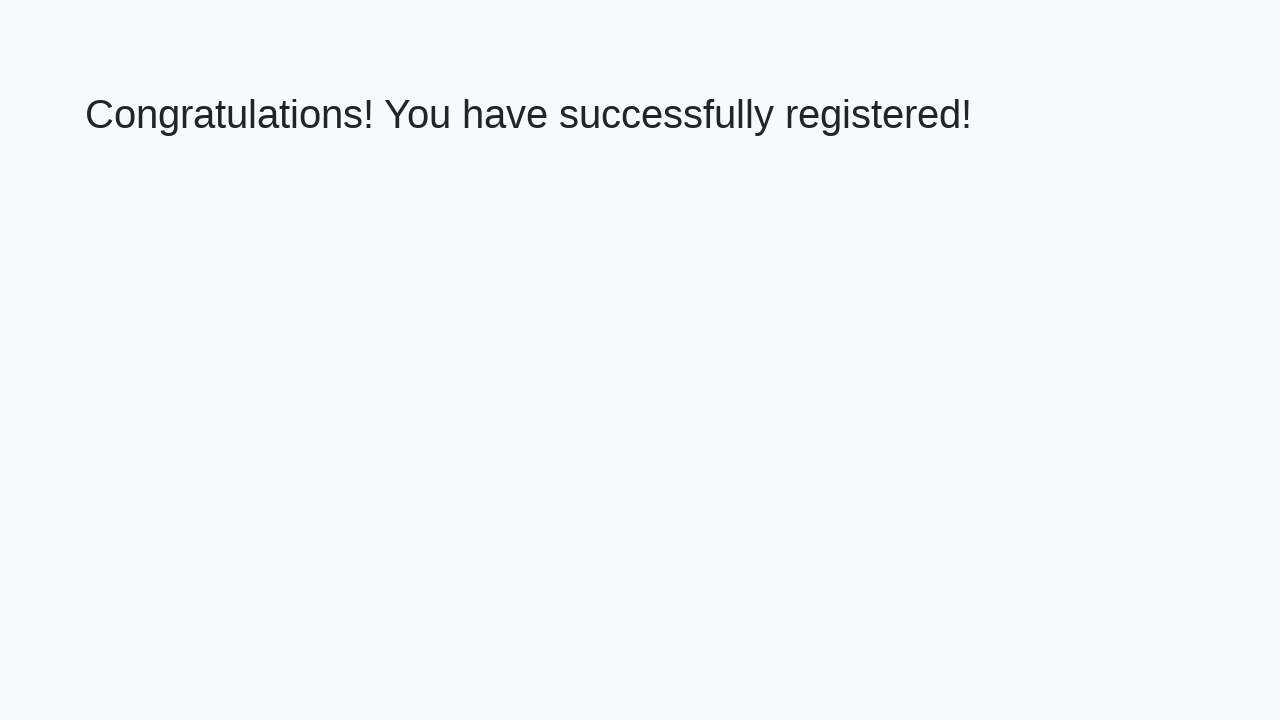